Tests clicking checkboxes and radio buttons using click() method

Starting URL: https://zimaev.github.io/checks-radios/

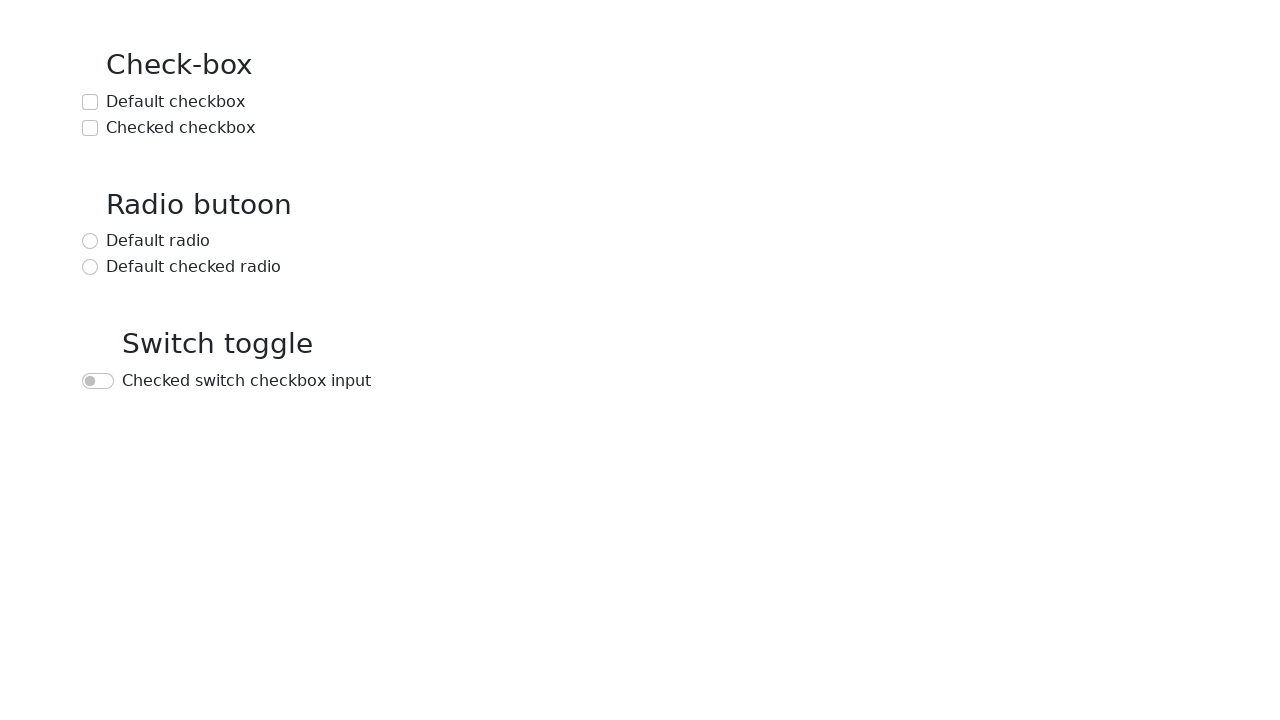

Clicked on Default checkbox at (176, 102) on text=Default checkbox
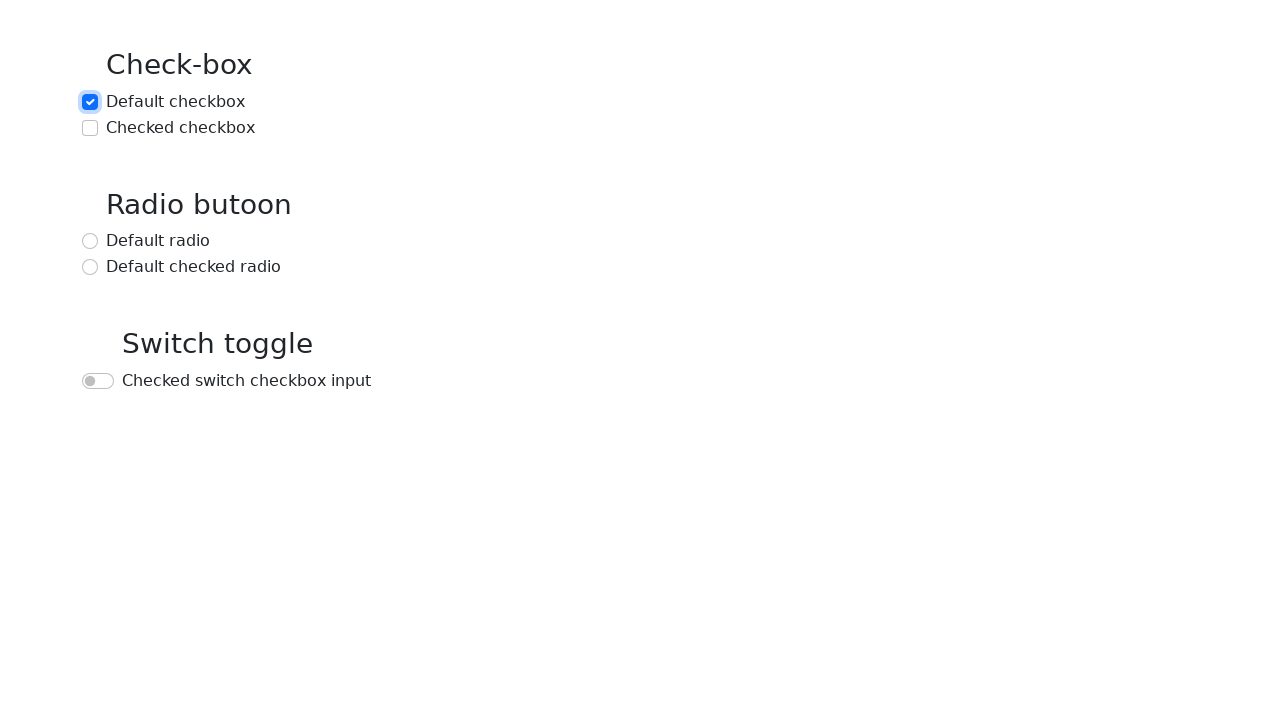

Clicked on Checked checkbox at (180, 128) on text=Checked checkbox
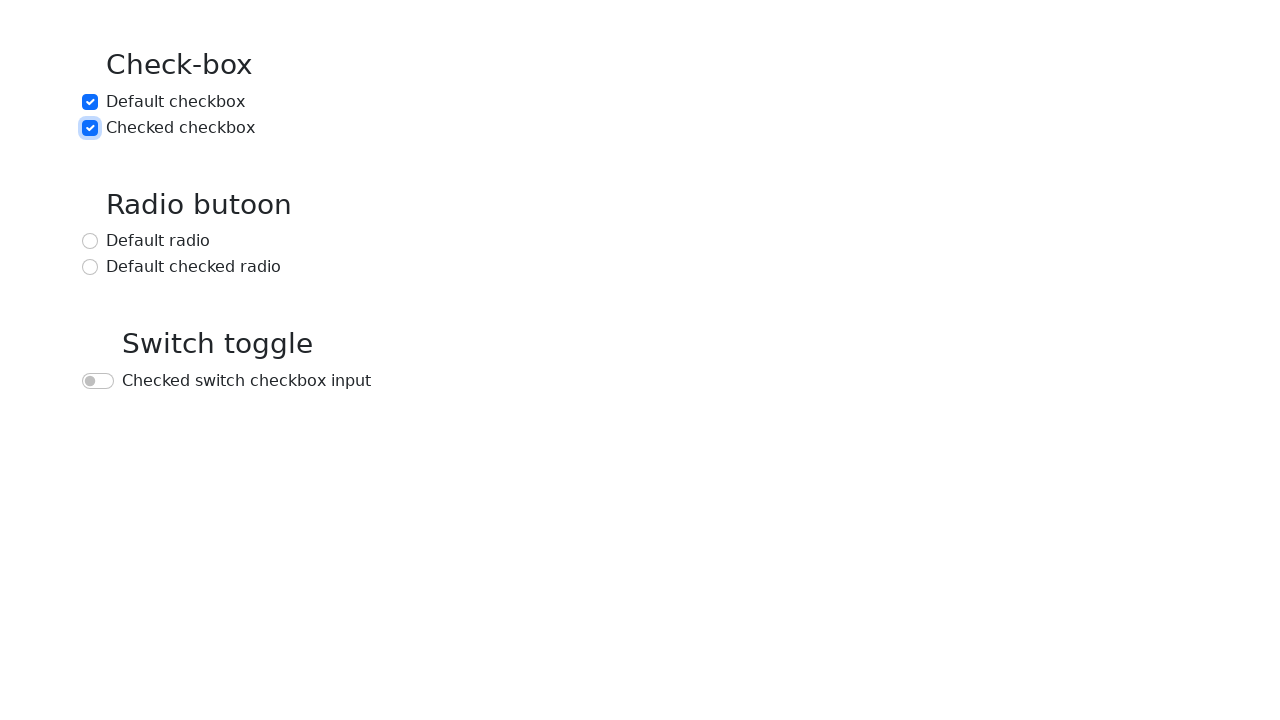

Clicked on Default radio button at (158, 241) on text=Default radio
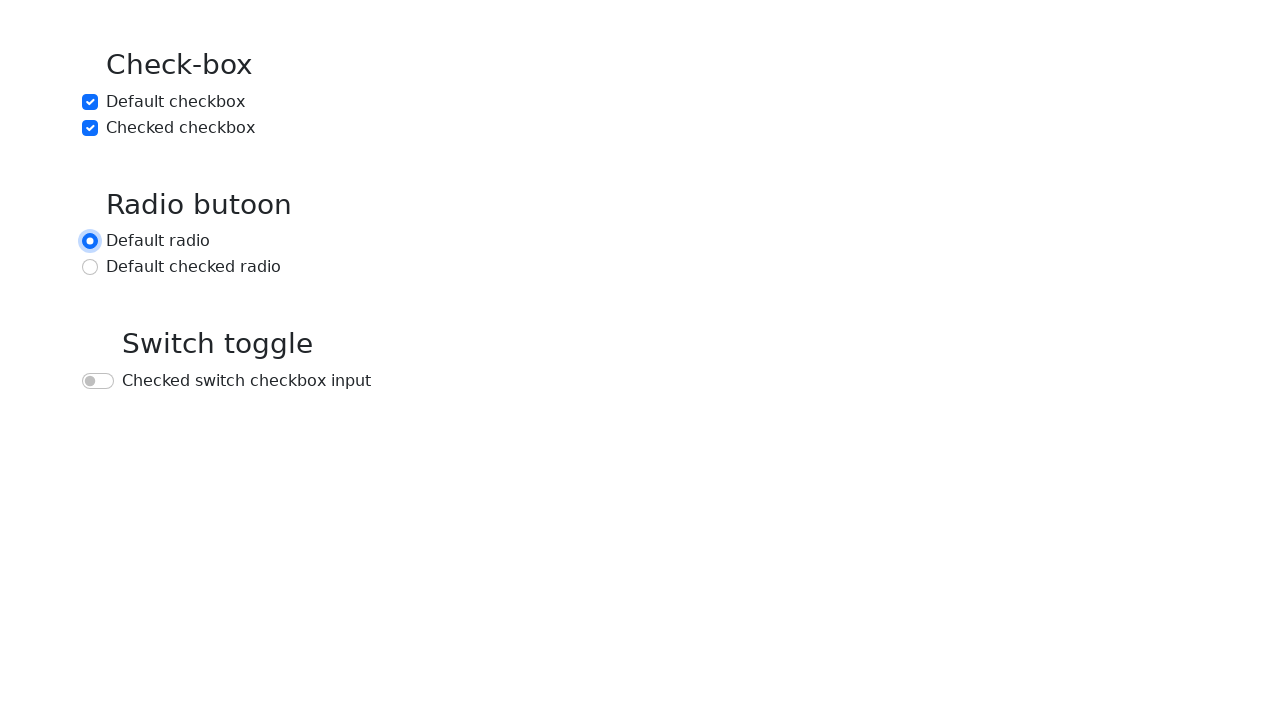

Clicked on Default checked radio button at (194, 267) on text=Default checked radio
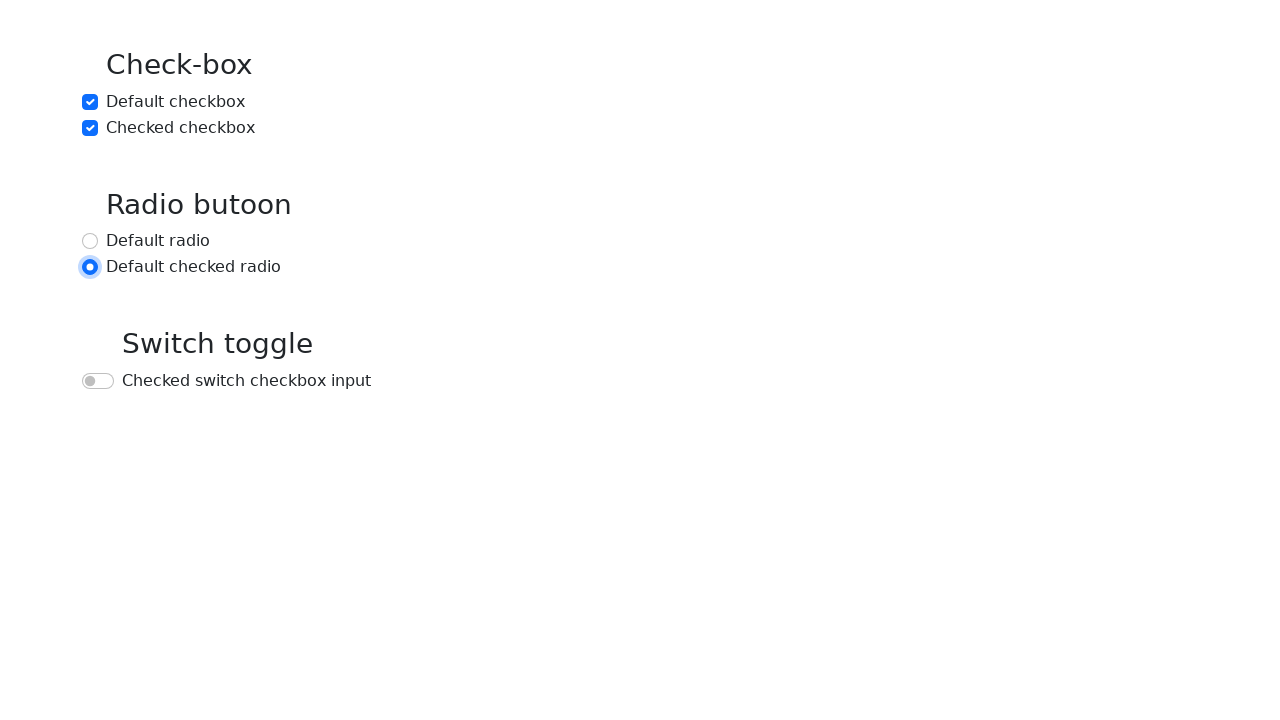

Clicked on Checked switch checkbox input at (246, 381) on text=Checked switch checkbox input
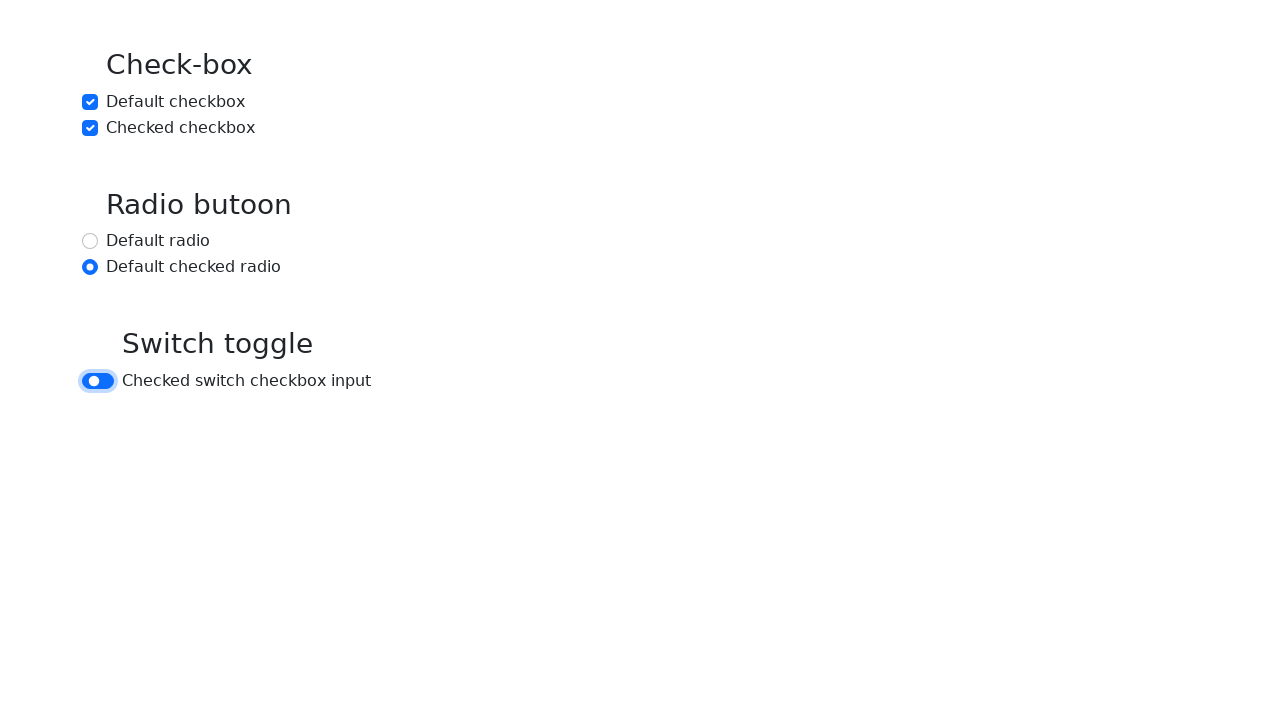

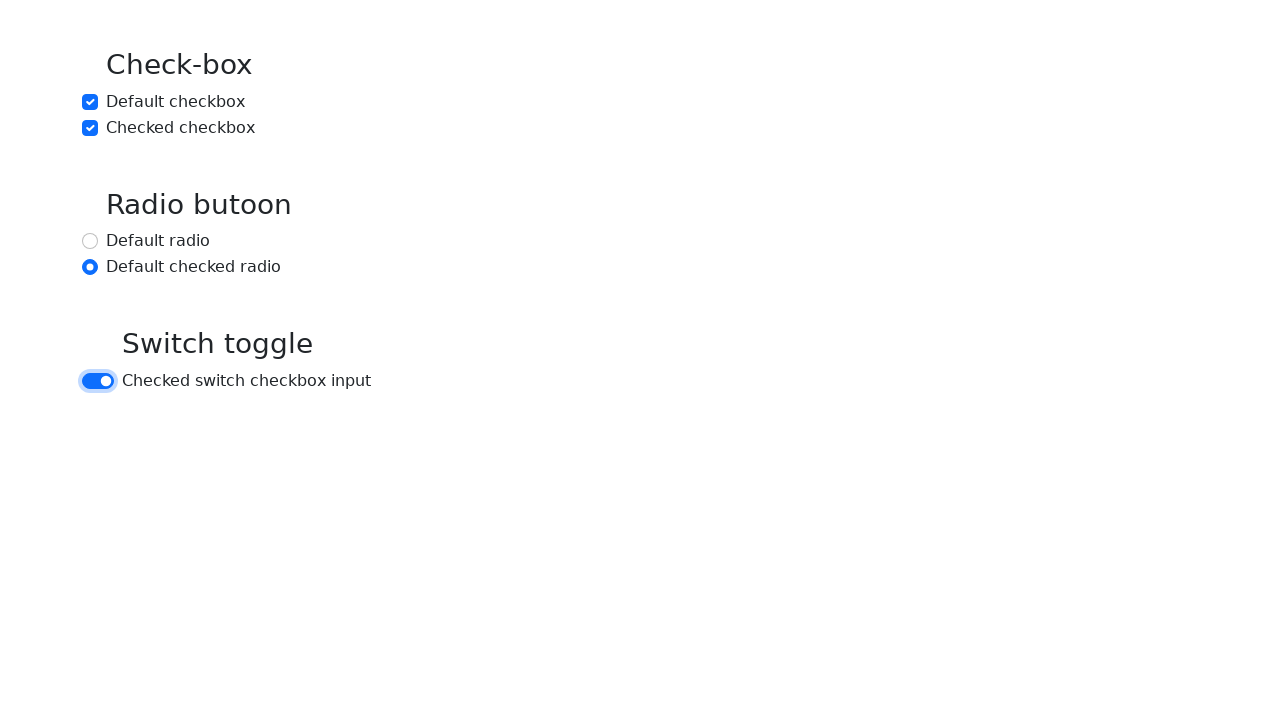